Tests form interaction on a training ground page by filling an input field with text and clicking a button

Starting URL: https://www.techstepacademy.com/training-ground

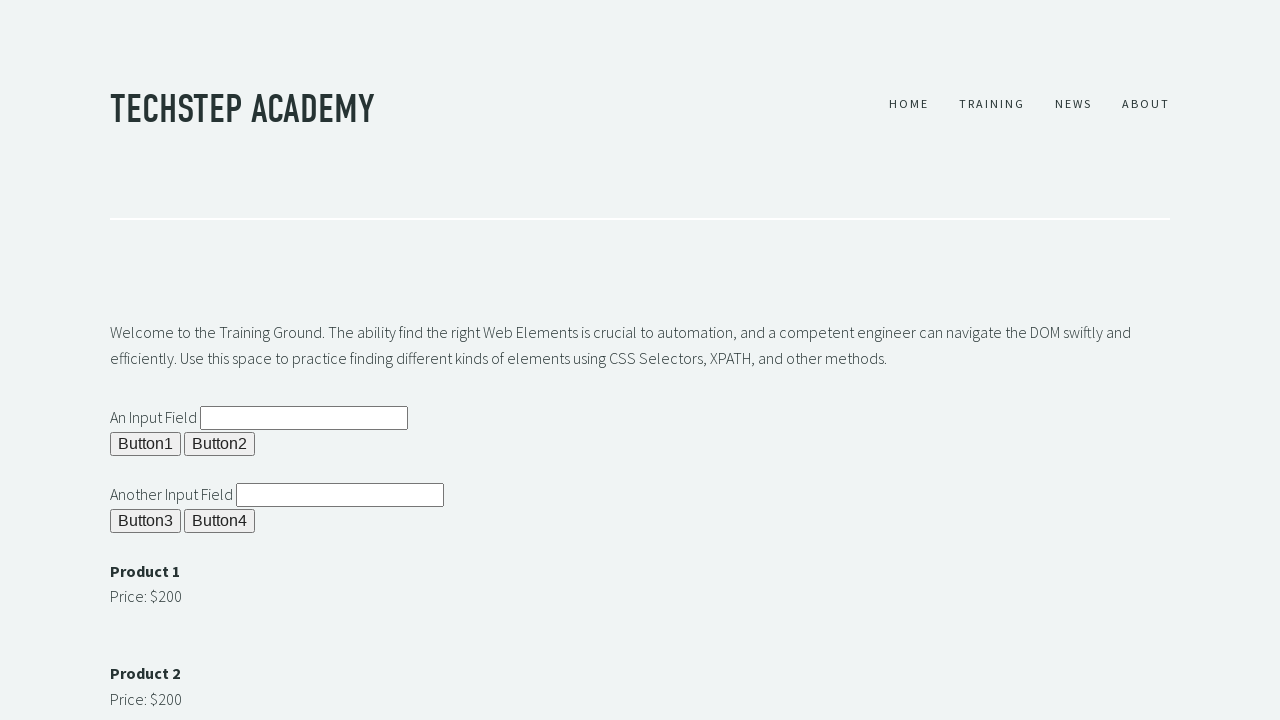

Filled input field with 'Test text' on input#ipt2
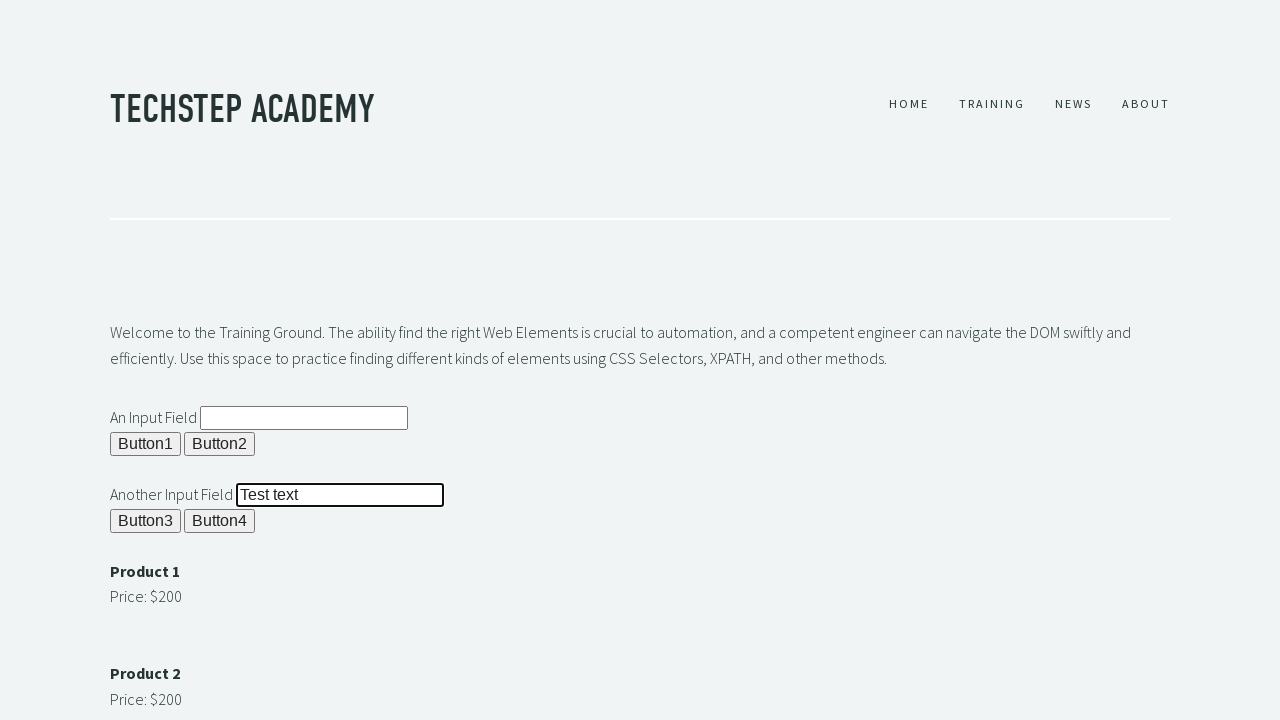

Clicked button 4 at (220, 521) on xpath=//button[@id='b4']
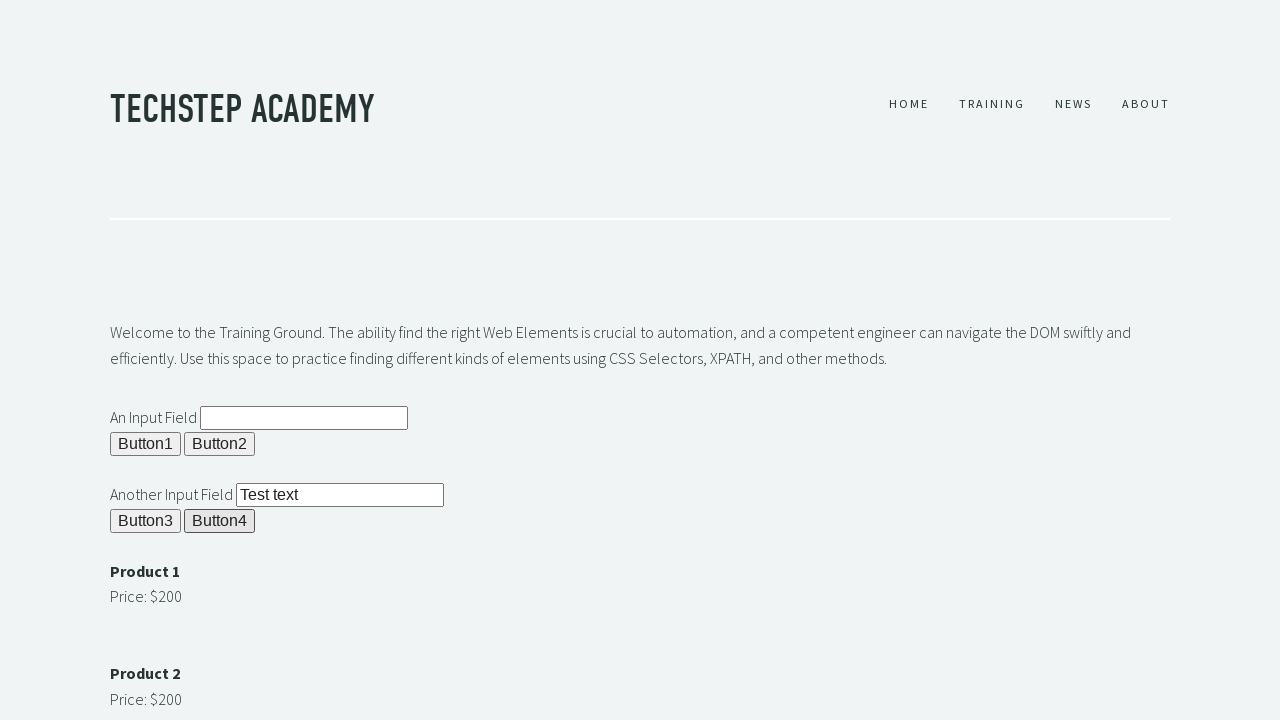

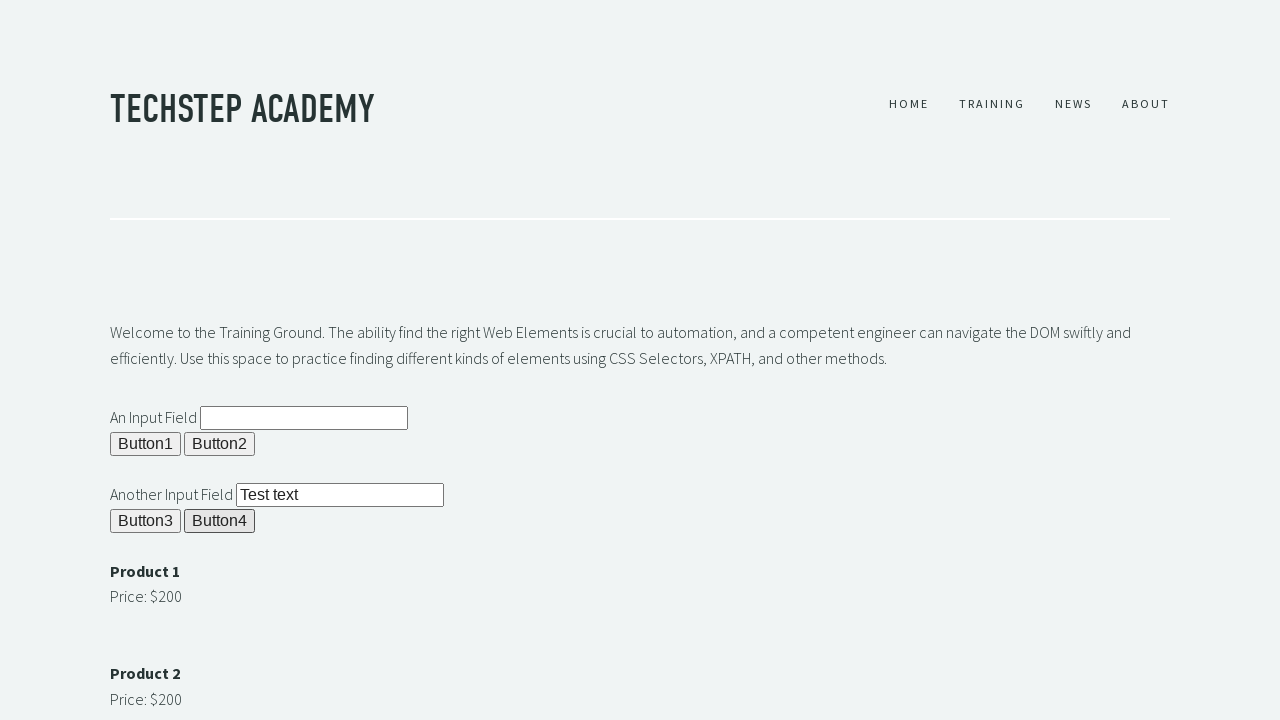